Tests Indian Railways ticket search functionality by entering source and destination stations, then verifies train list results for duplicates

Starting URL: https://erail.in/

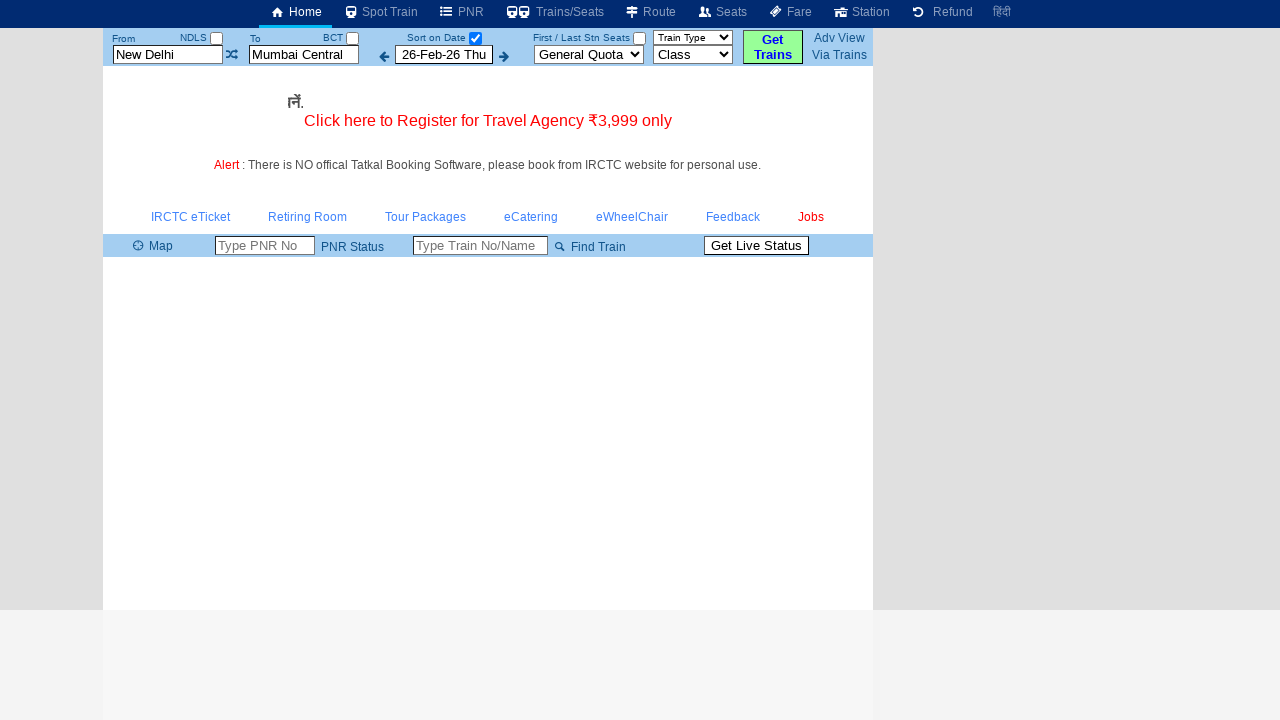

Cleared source station field on #txtStationFrom
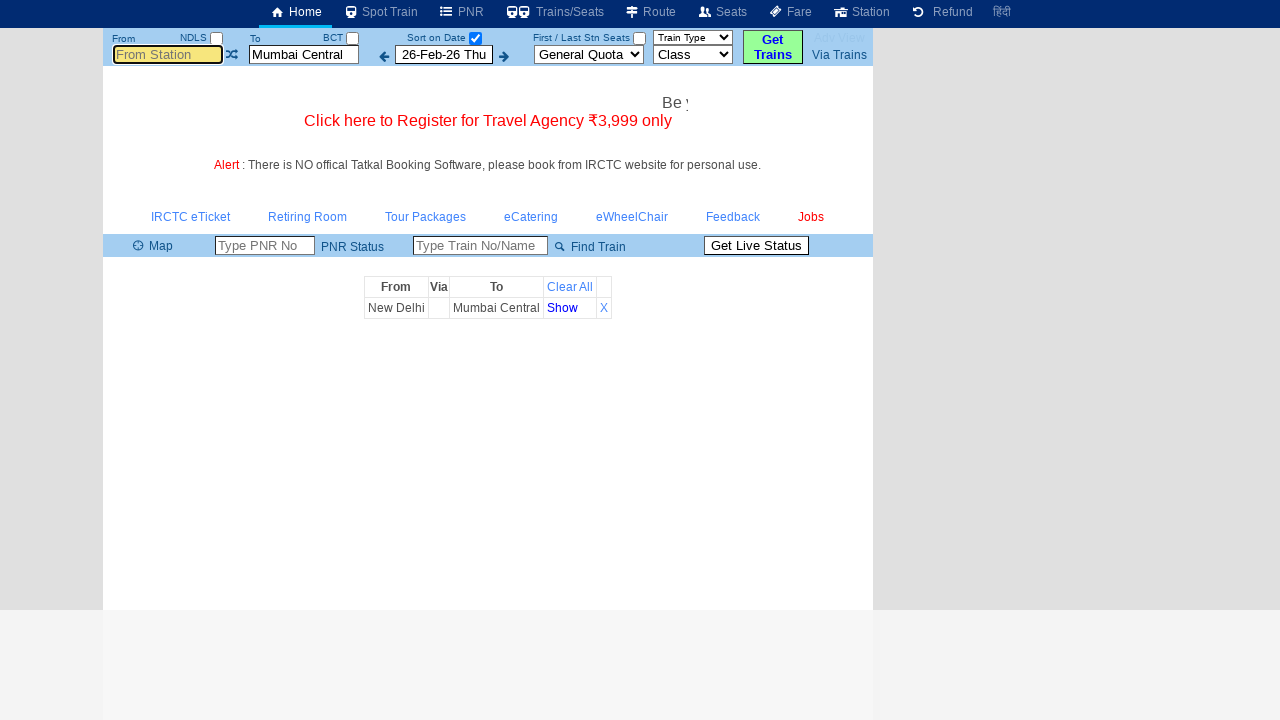

Filled source station field with 'MAS' (Chennai Central) on #txtStationFrom
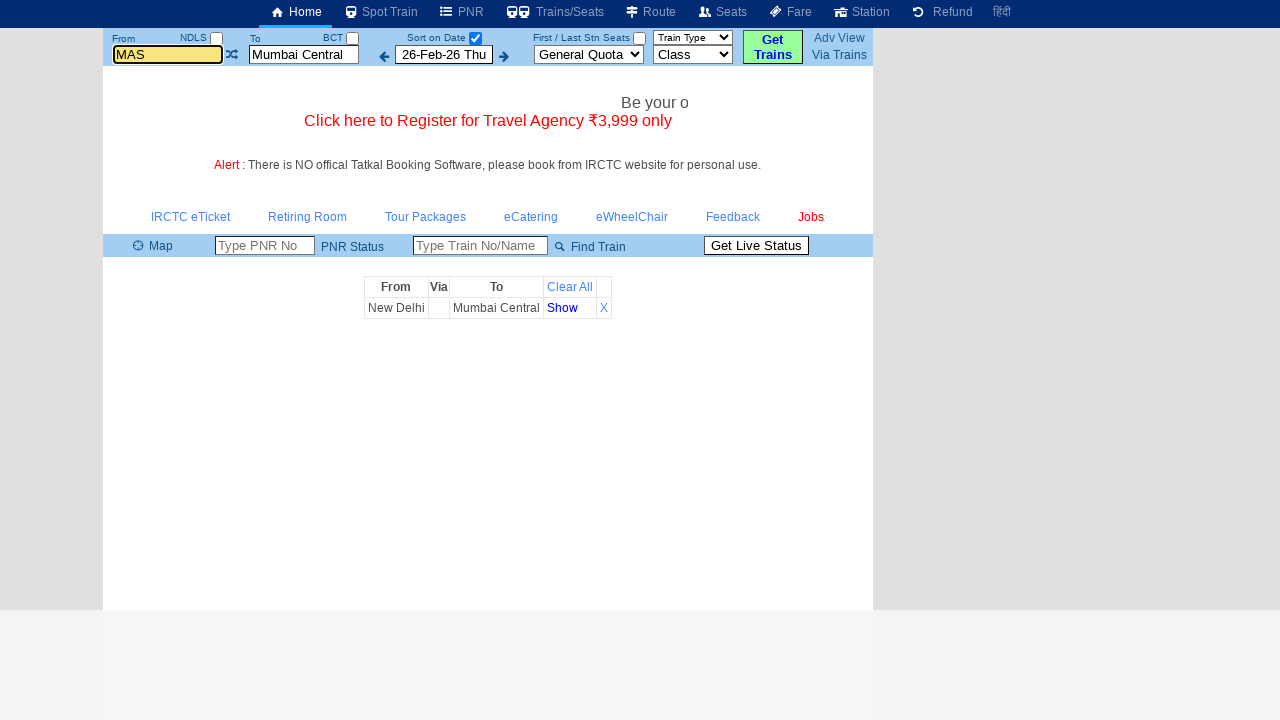

Pressed Enter to confirm source station selection on #txtStationFrom
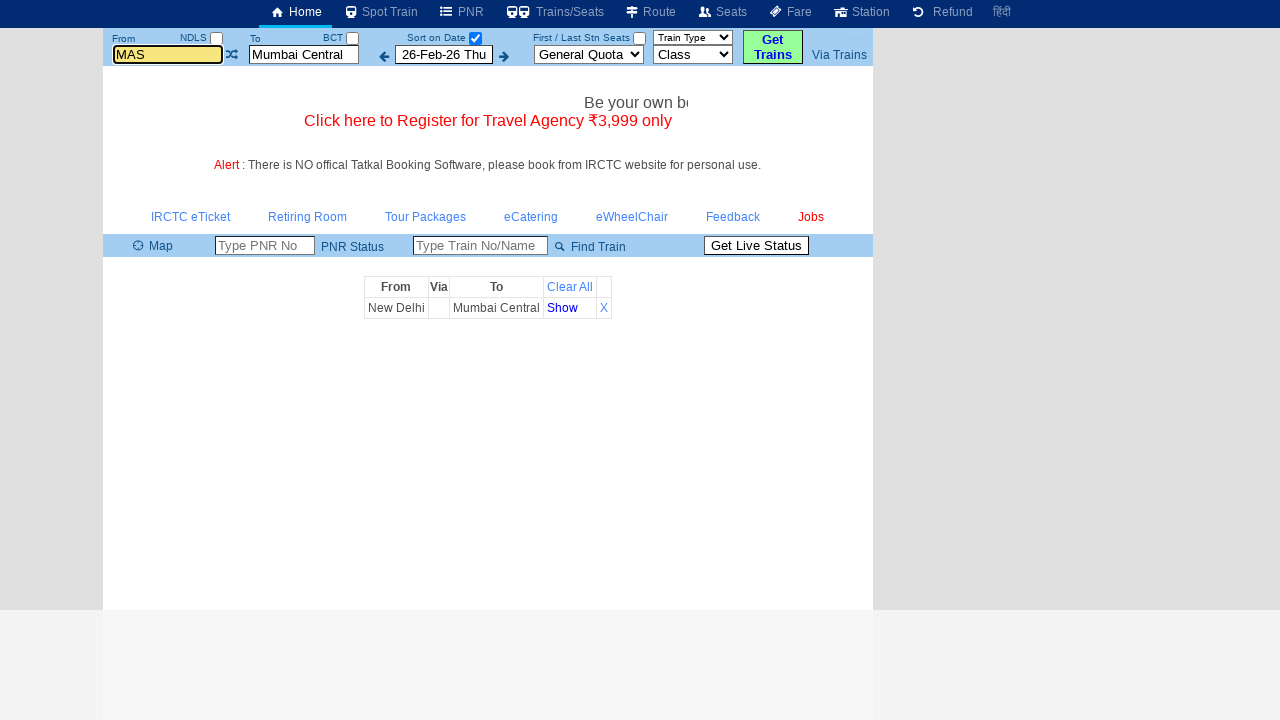

Waited for source station selection to be processed
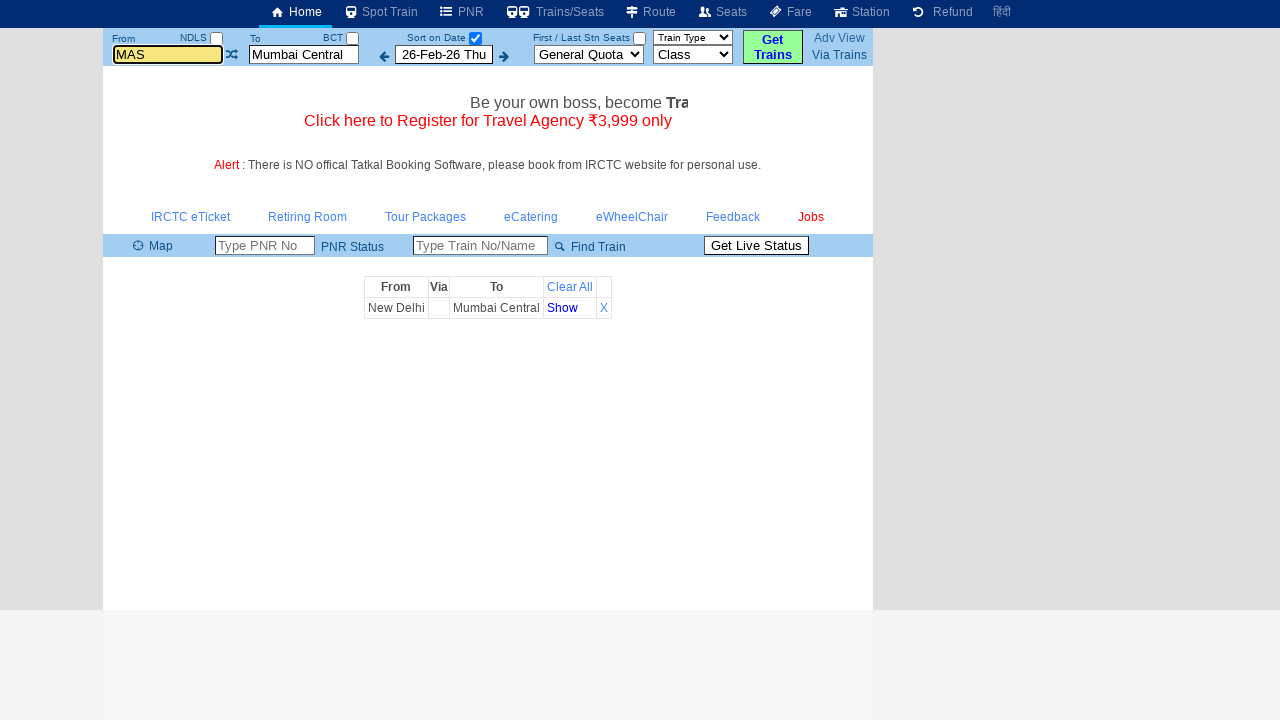

Cleared destination station field on #txtStationTo
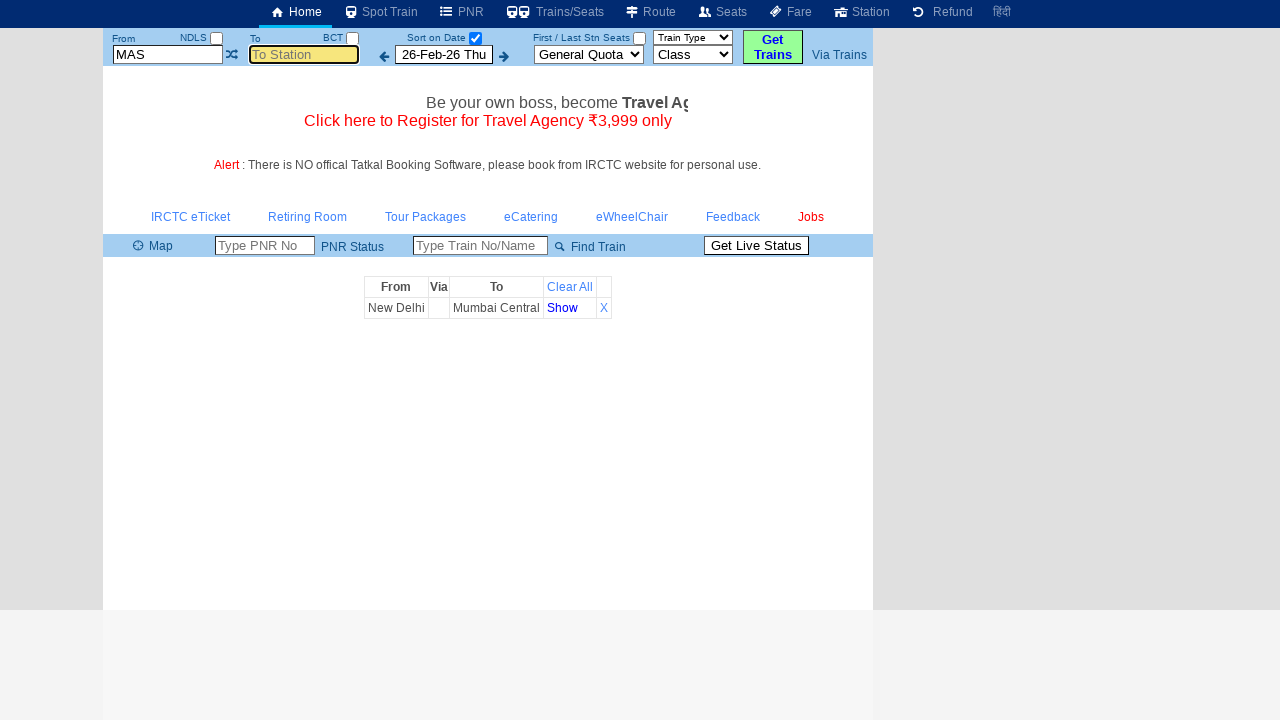

Filled destination station field with 'CBE' (Coimbatore) on #txtStationTo
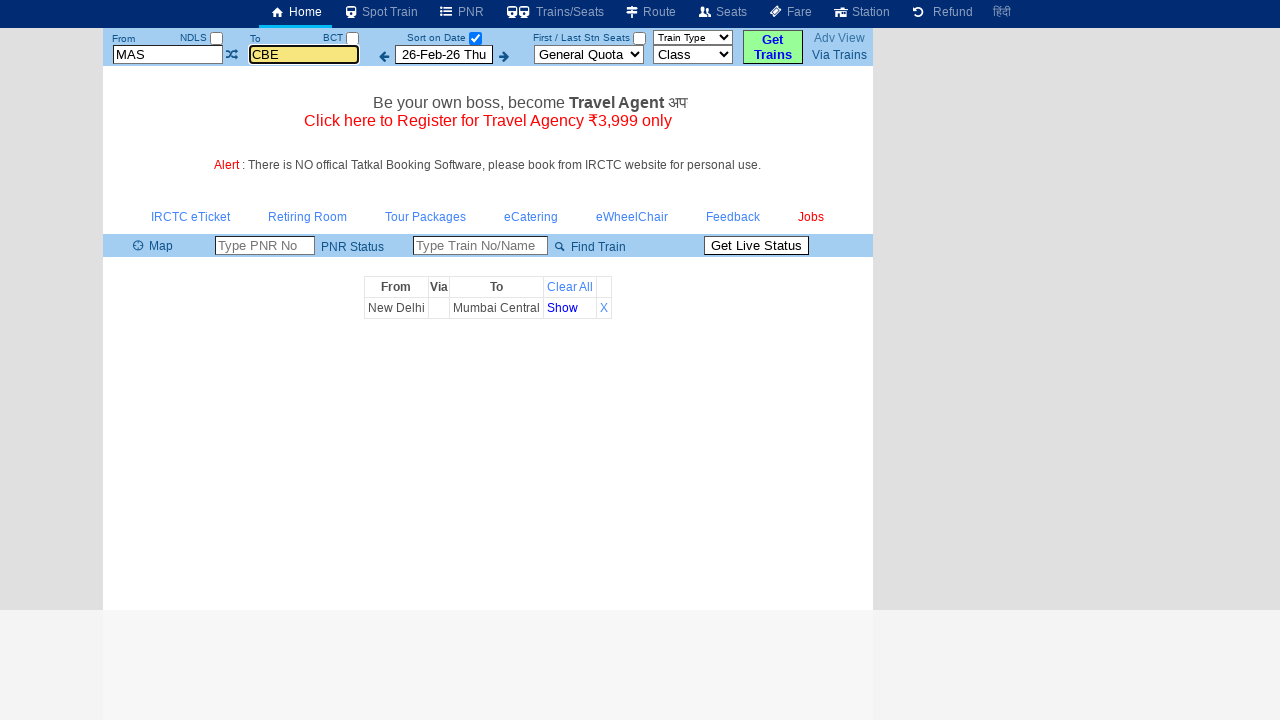

Pressed Enter to confirm destination station selection on #txtStationTo
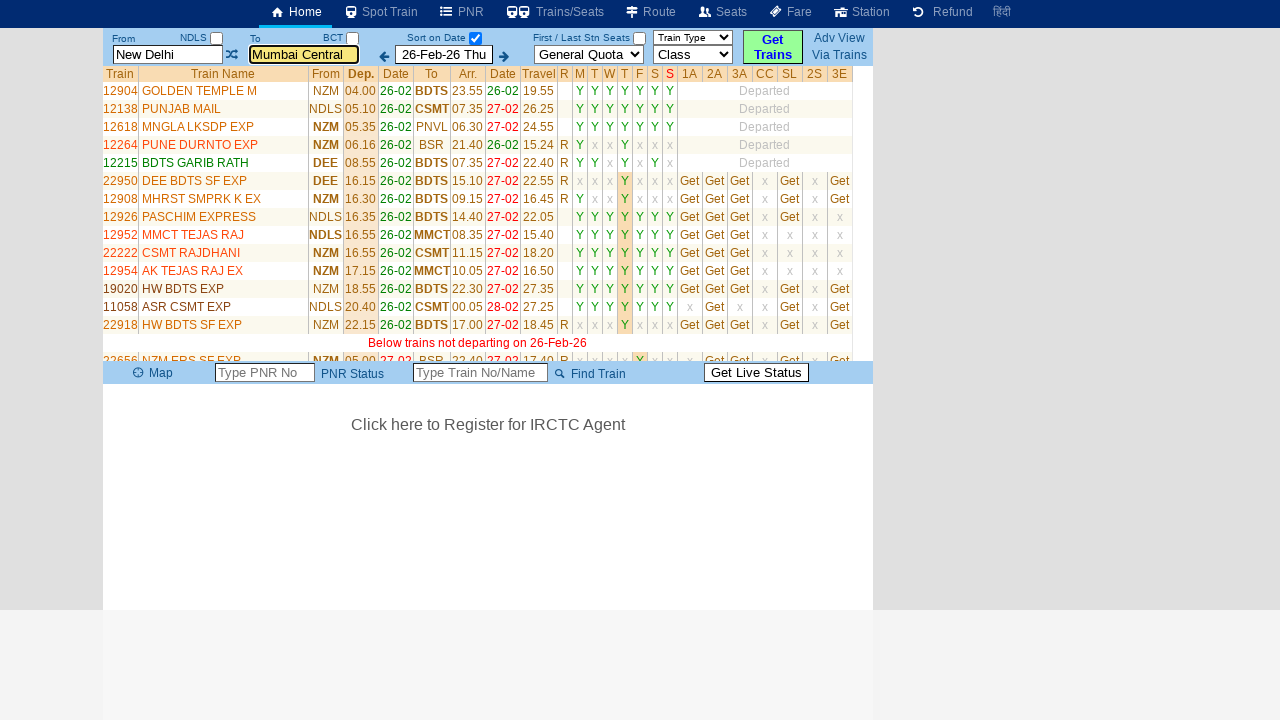

Waited for destination station selection to be processed
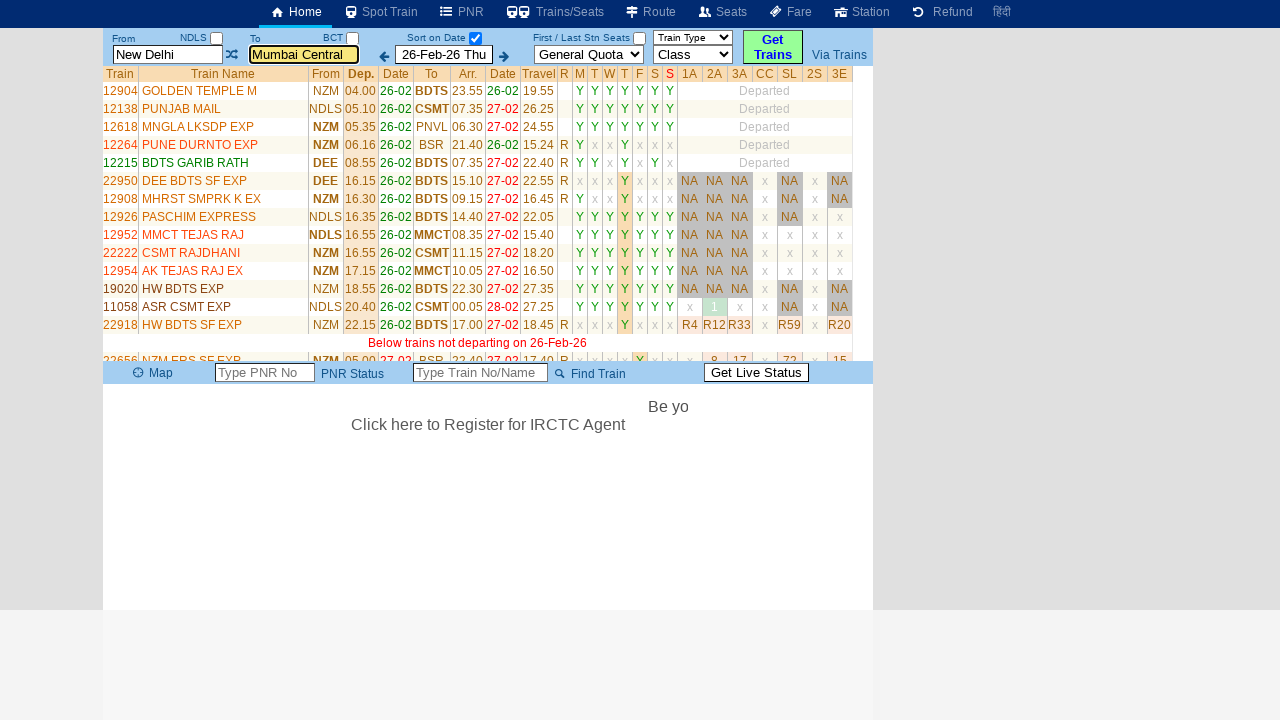

Unchecked date selection checkbox to display all trains at (475, 38) on #chkSelectDateOnly
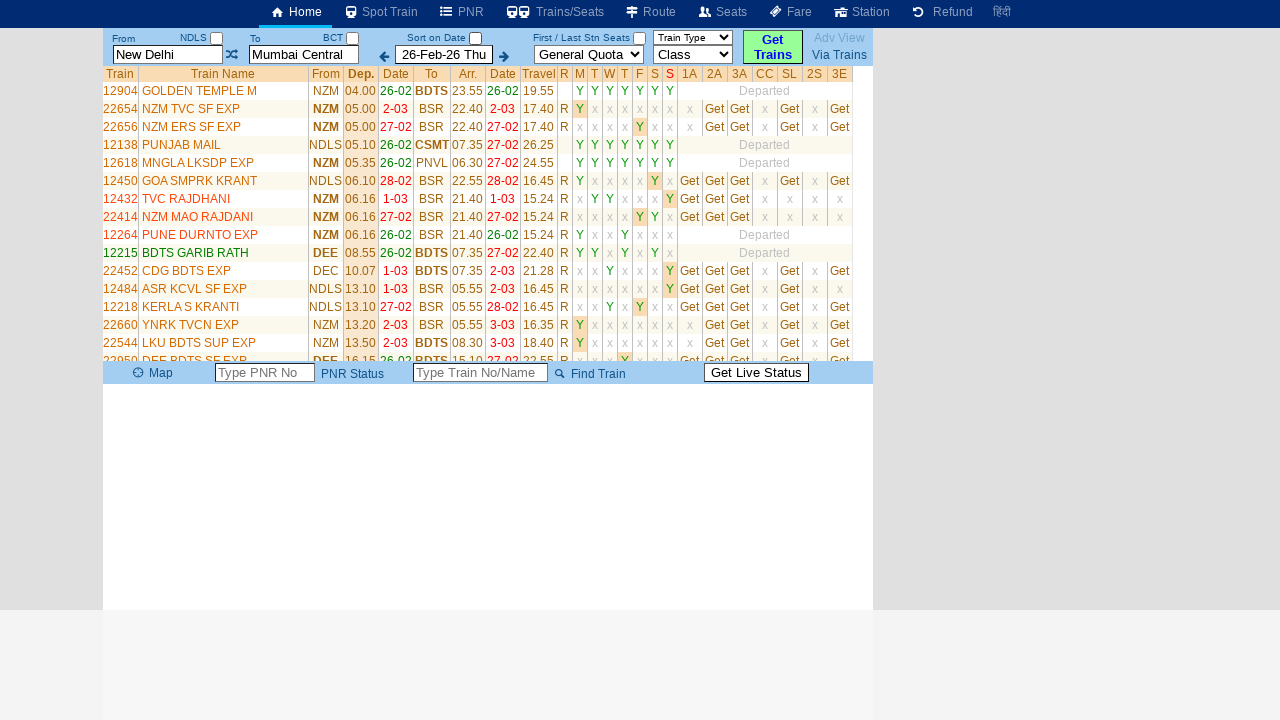

Train list table loaded successfully
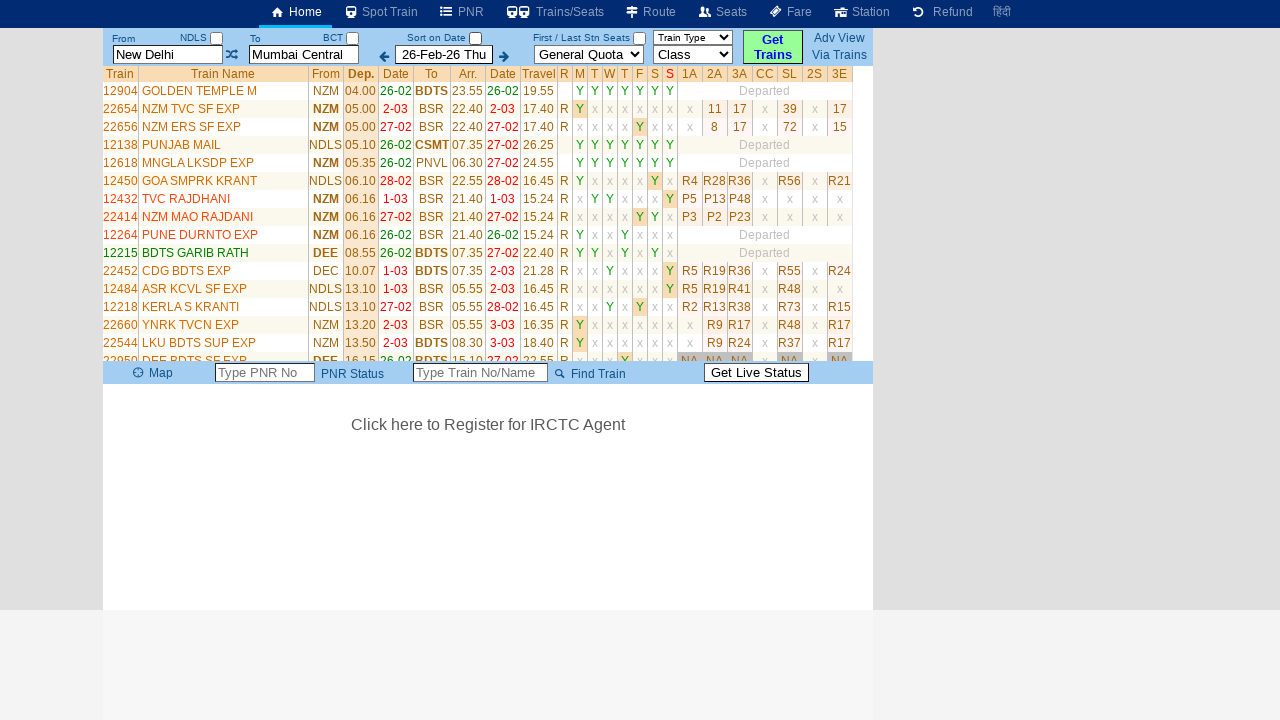

Retrieved all train name elements from the results table
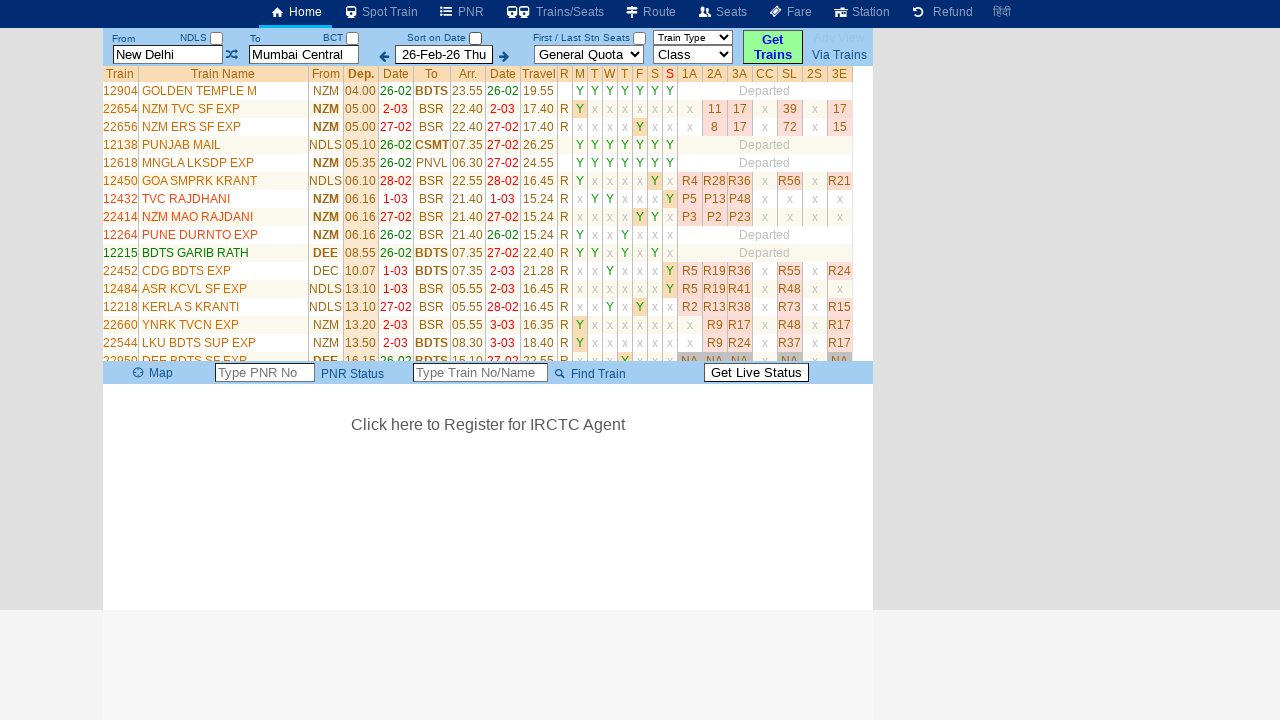

Extracted 34 train names from the list
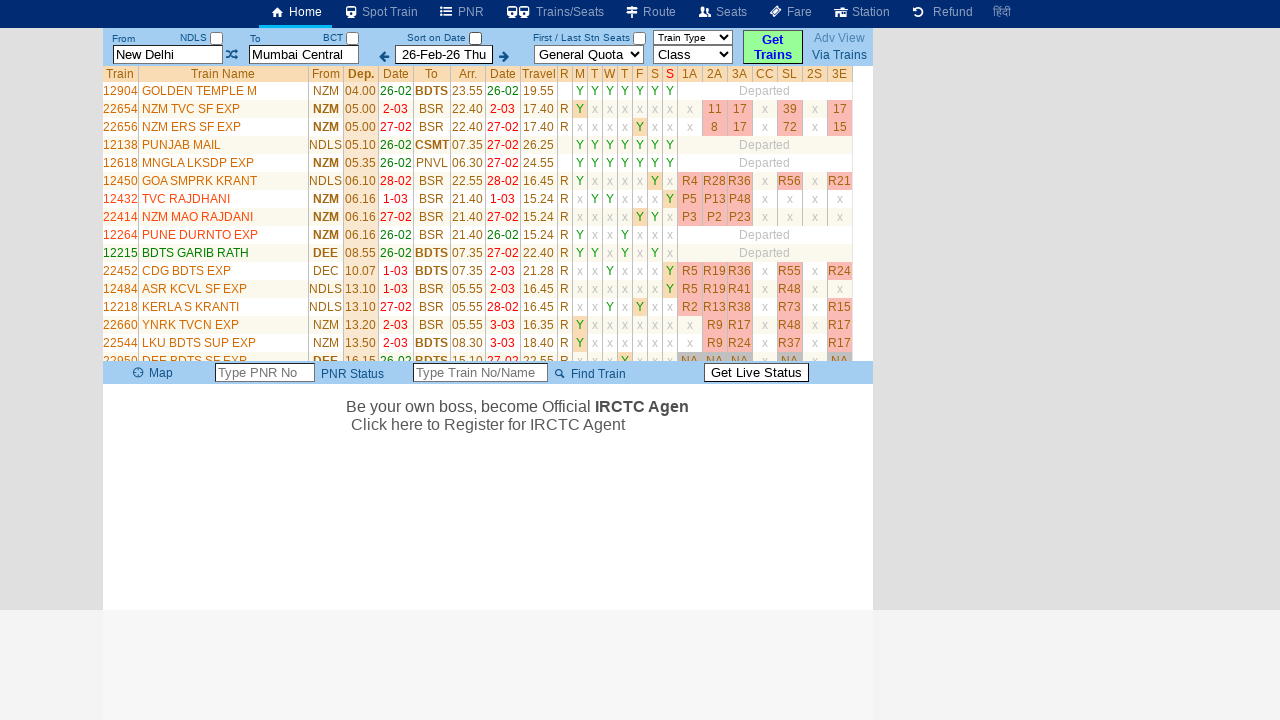

Identified 34 unique trains from the extracted list
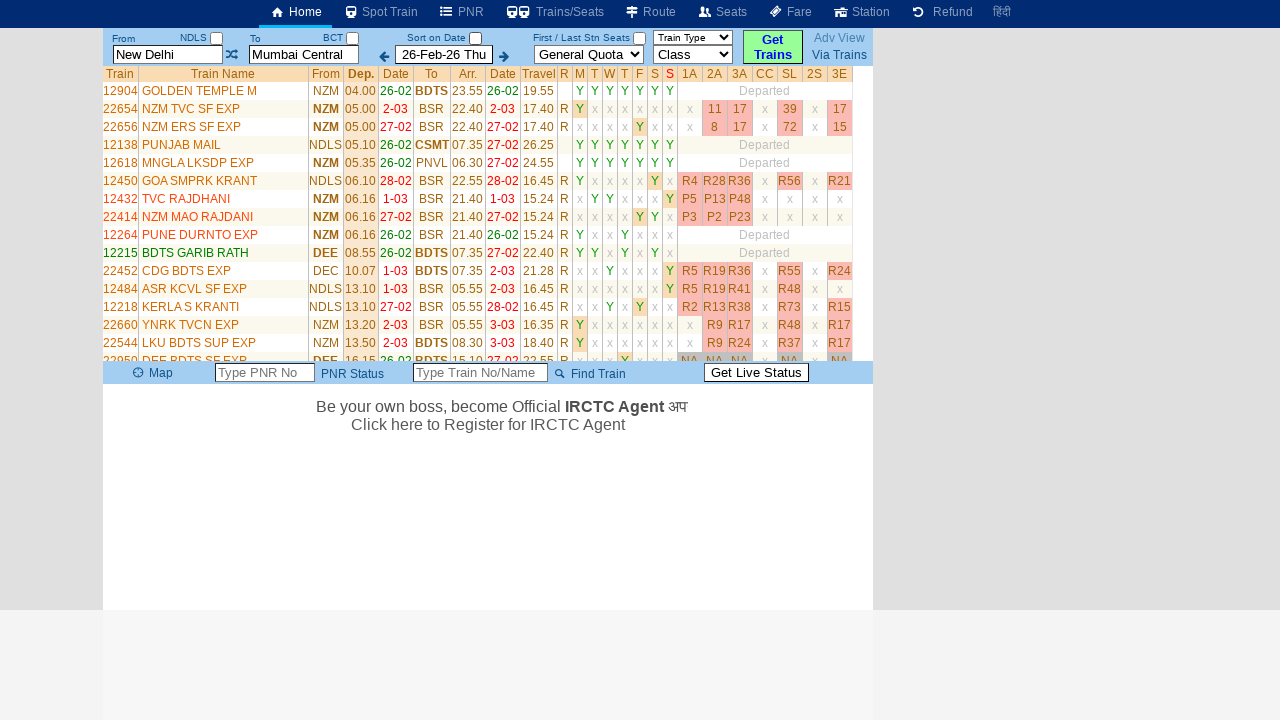

Verification complete: No duplicate trains found
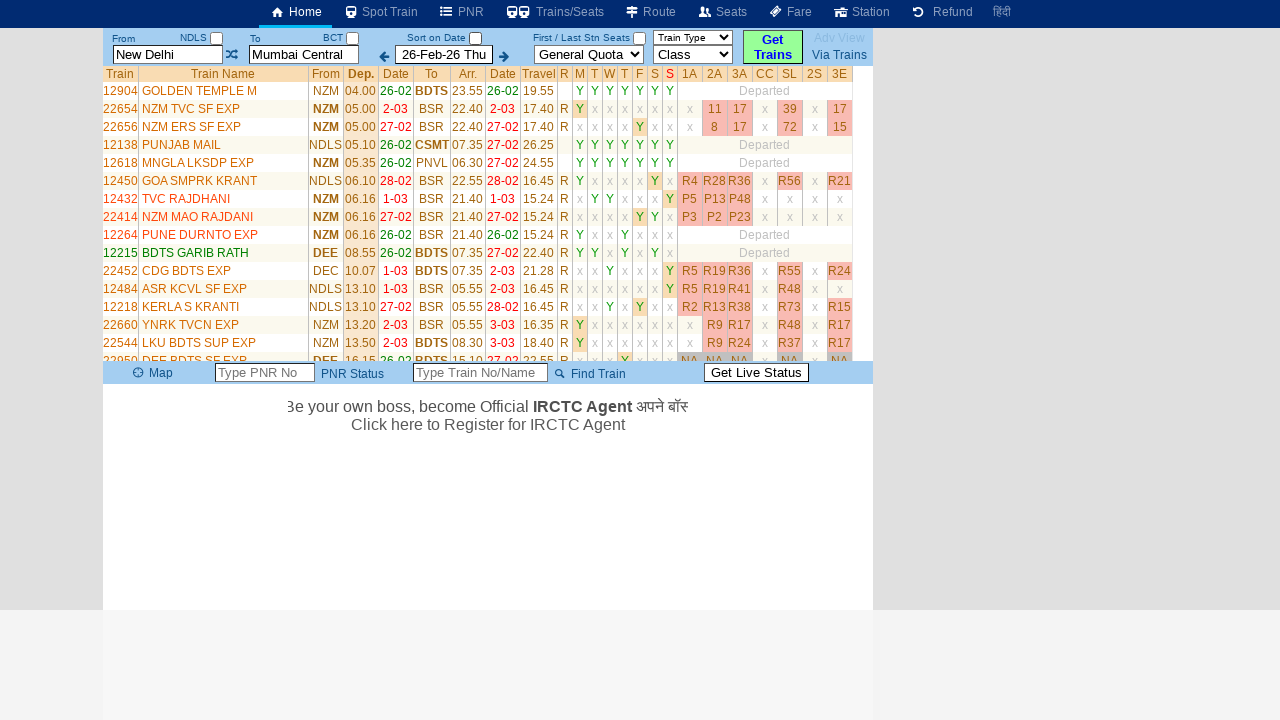

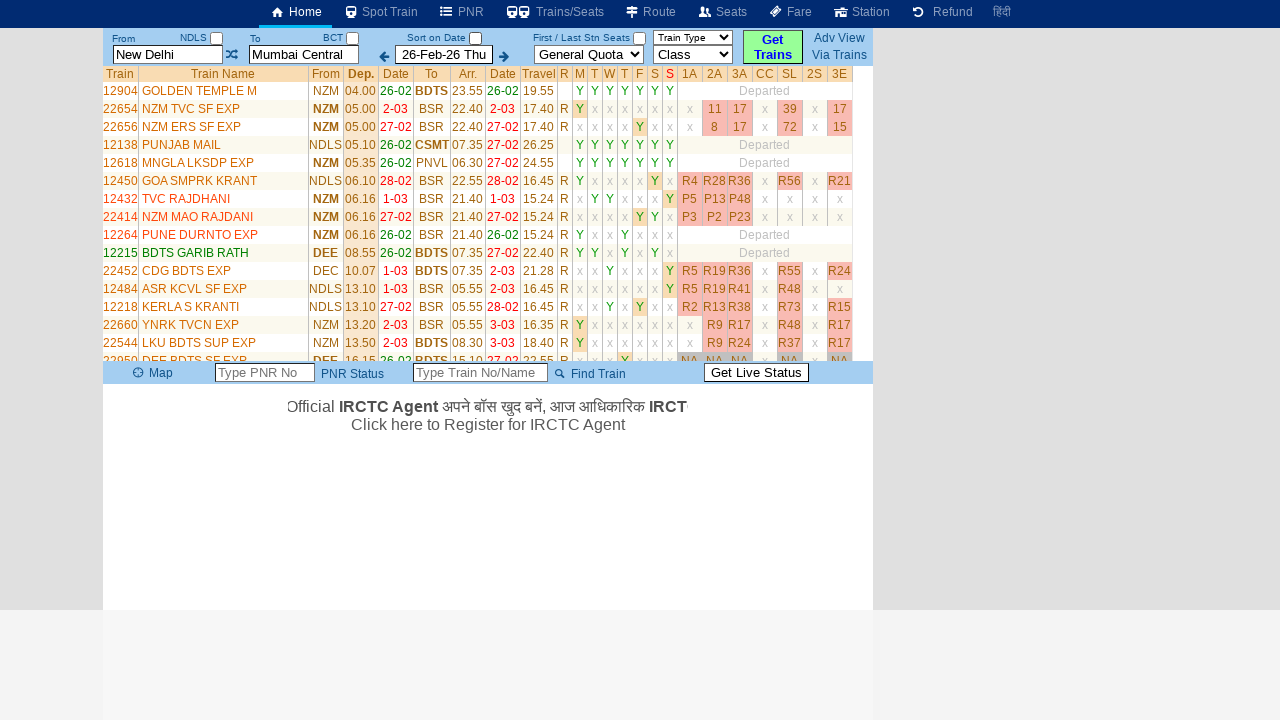